Navigates to Mahjongsoul Mahjong game website

Starting URL: https://game.mahjongsoul.com/

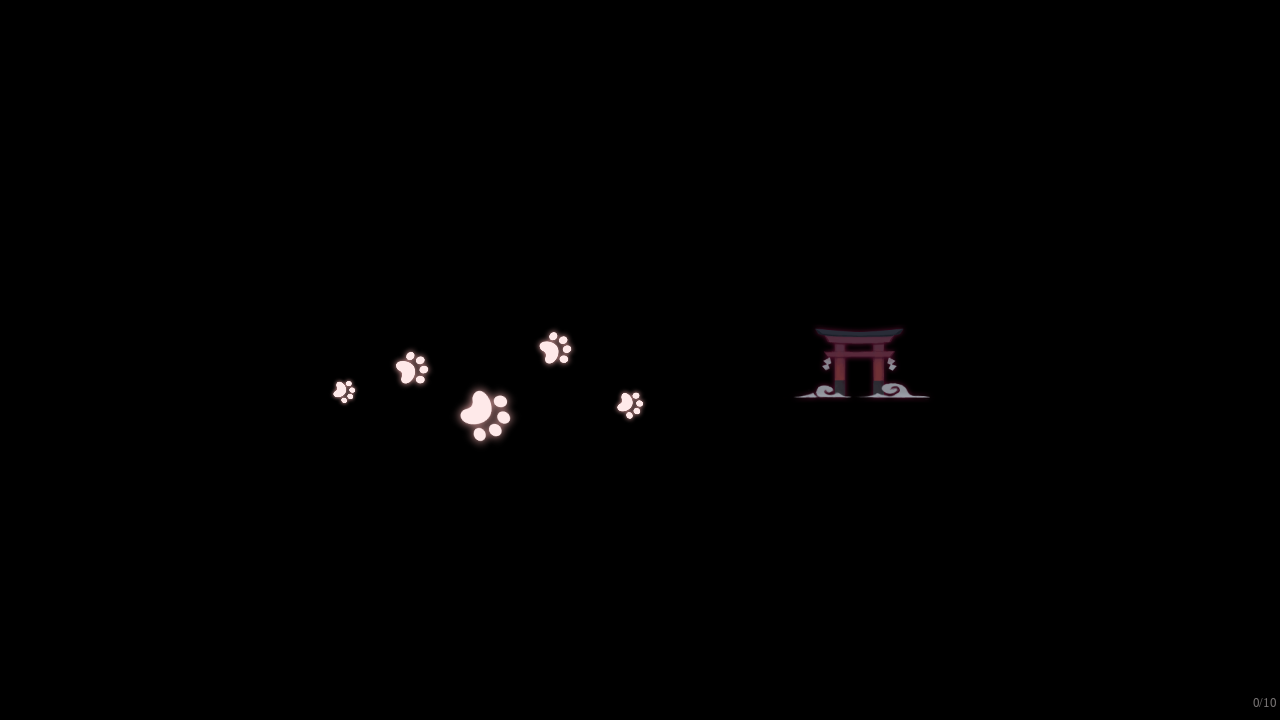

Waited for Mahjongsoul game website to fully load (networkidle state reached)
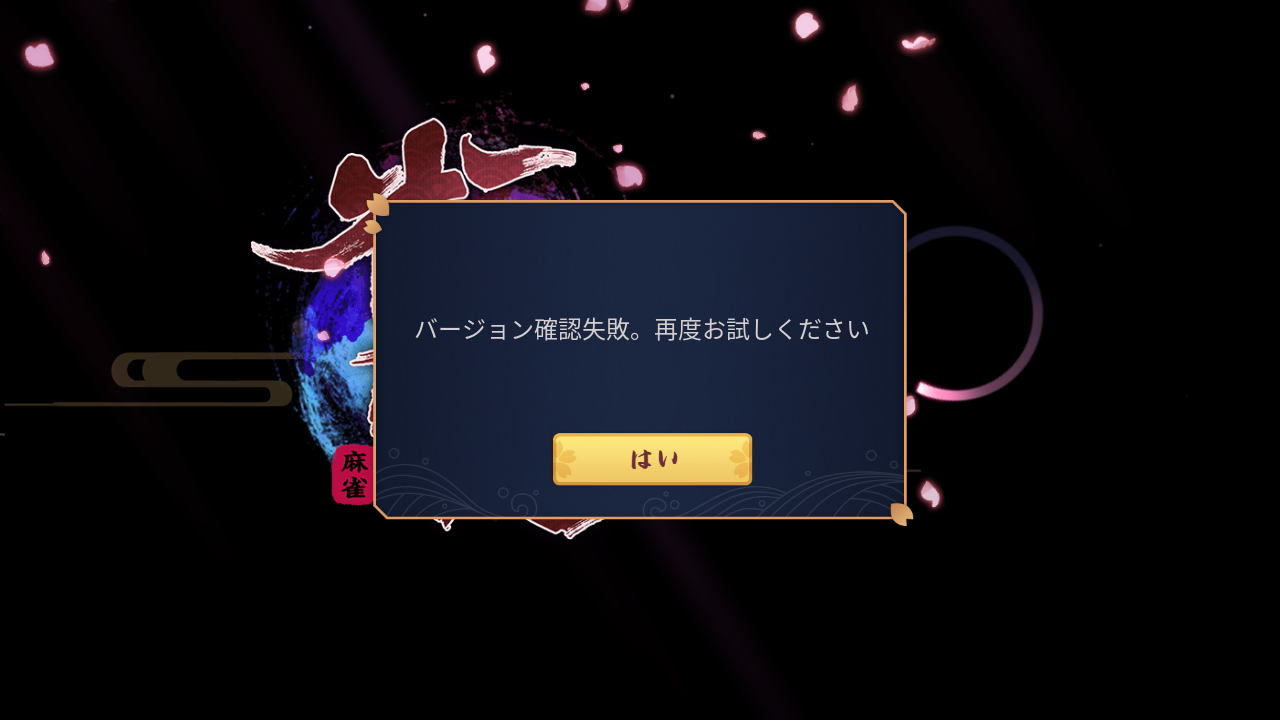

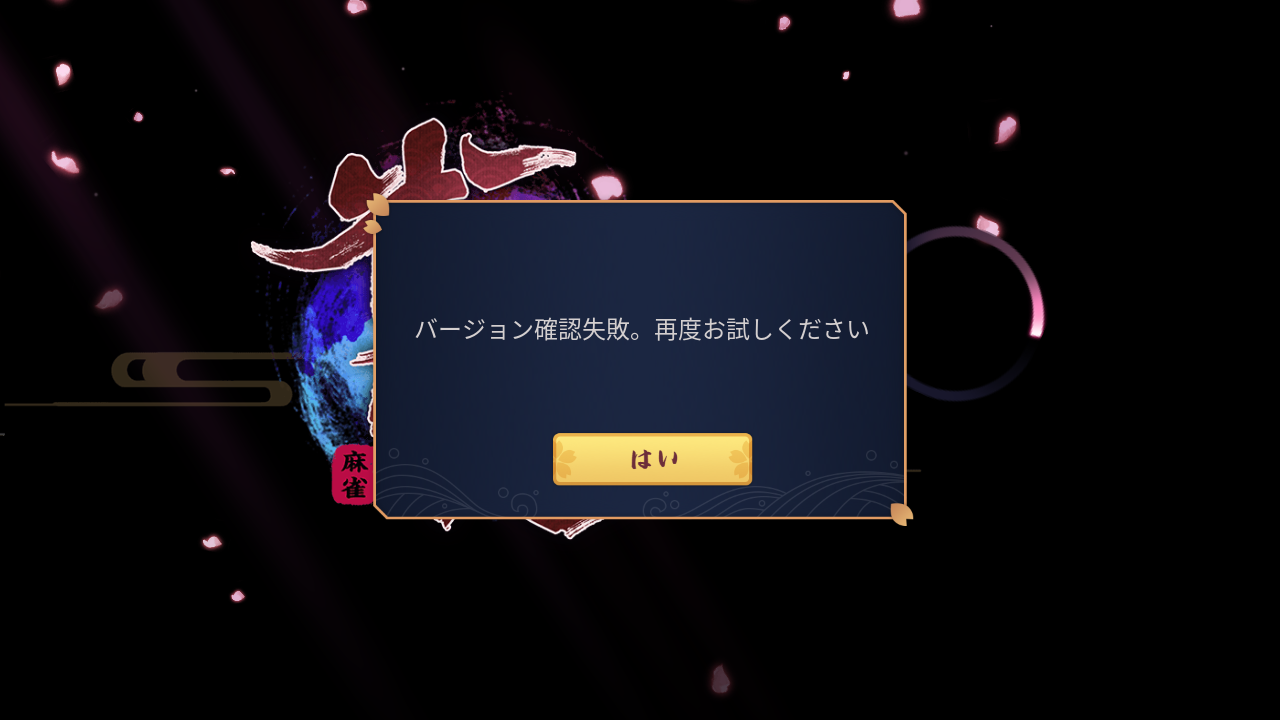